Tests browser window and tab handling by opening new windows/tabs, verifying content, and closing them

Starting URL: https://demoqa.com/browser-windows

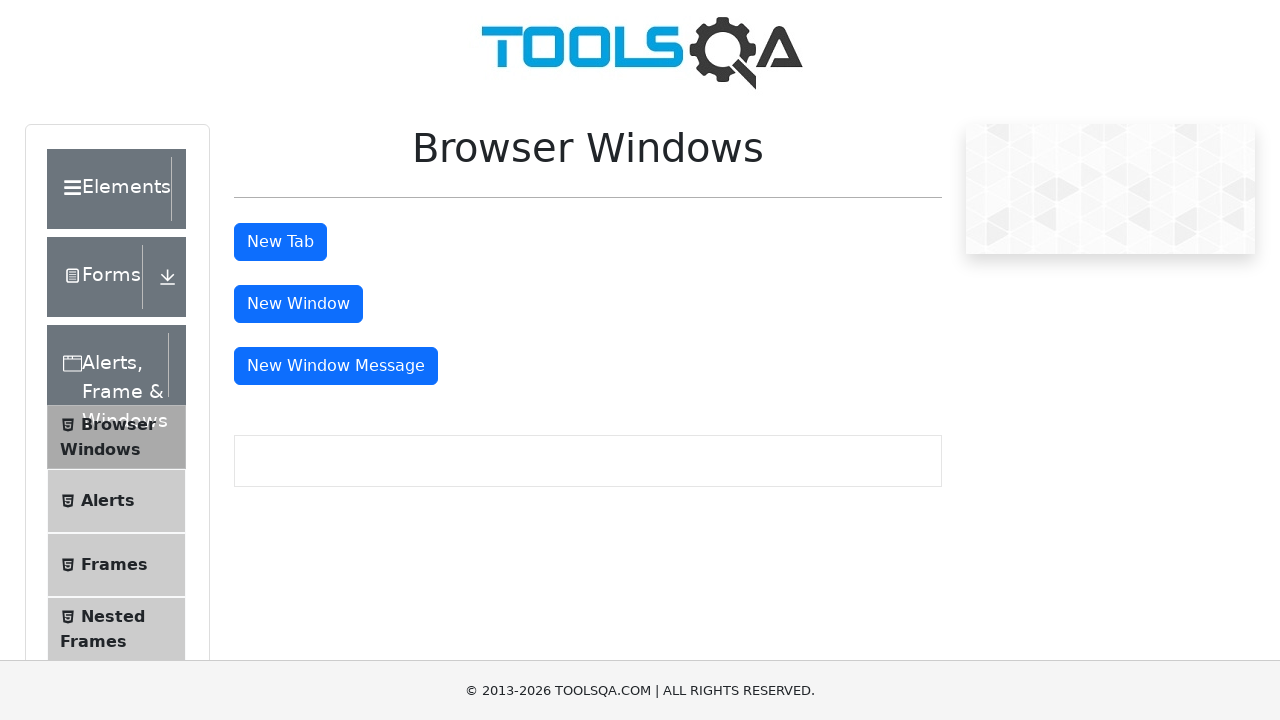

Clicked 'New Window' button to open new browser window at (298, 304) on #windowButton
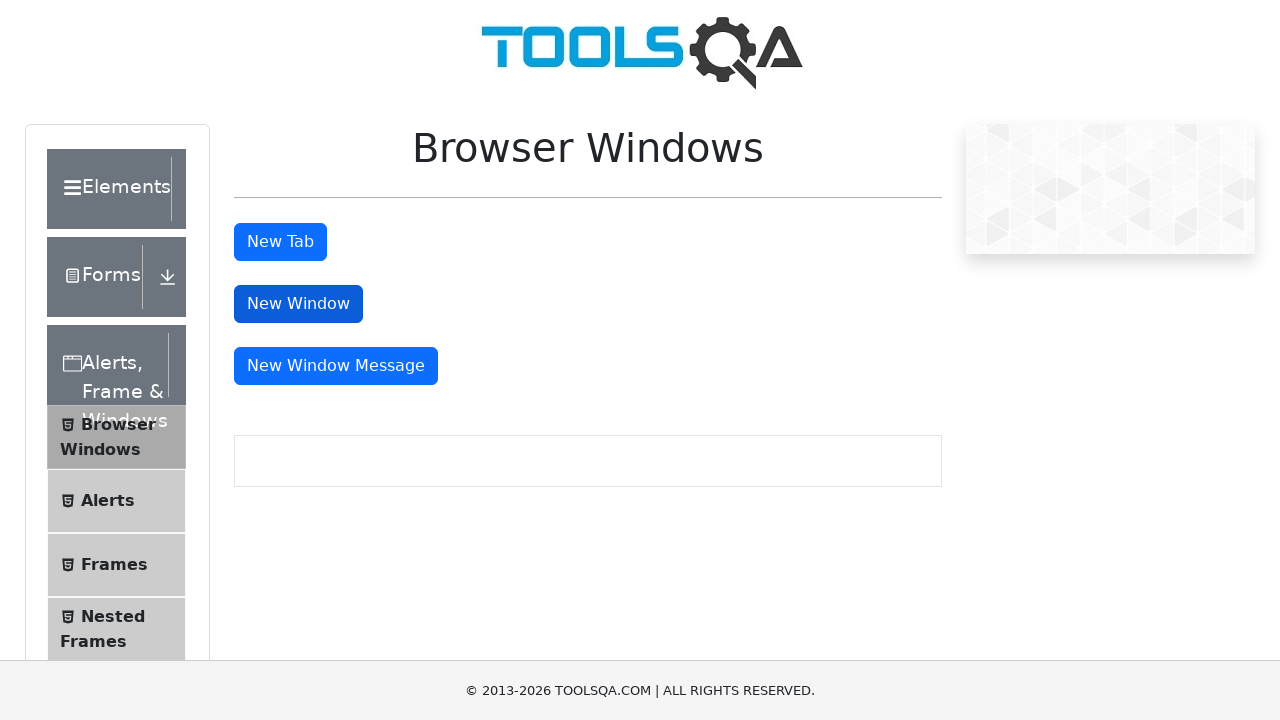

New window opened and captured
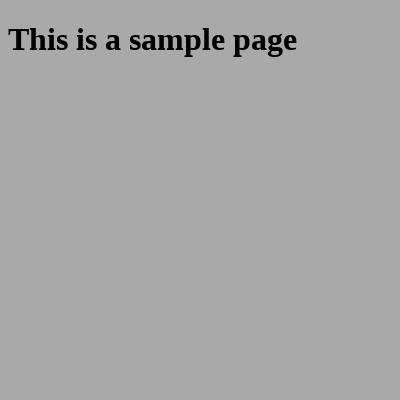

New window finished loading
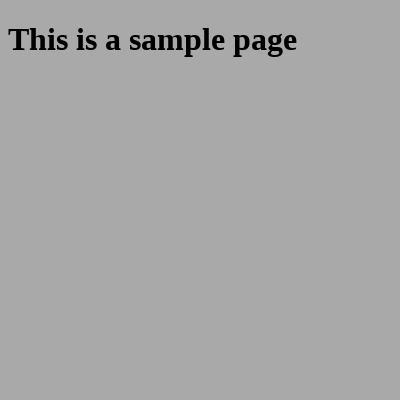

Located sample heading element in new window
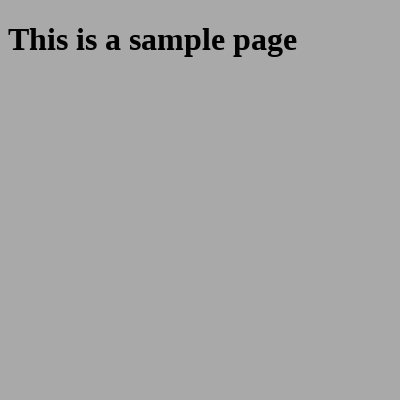

Verified that new window contains expected text 'This is a sample page'
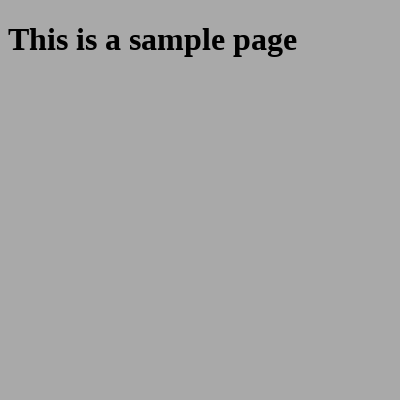

Closed the new window
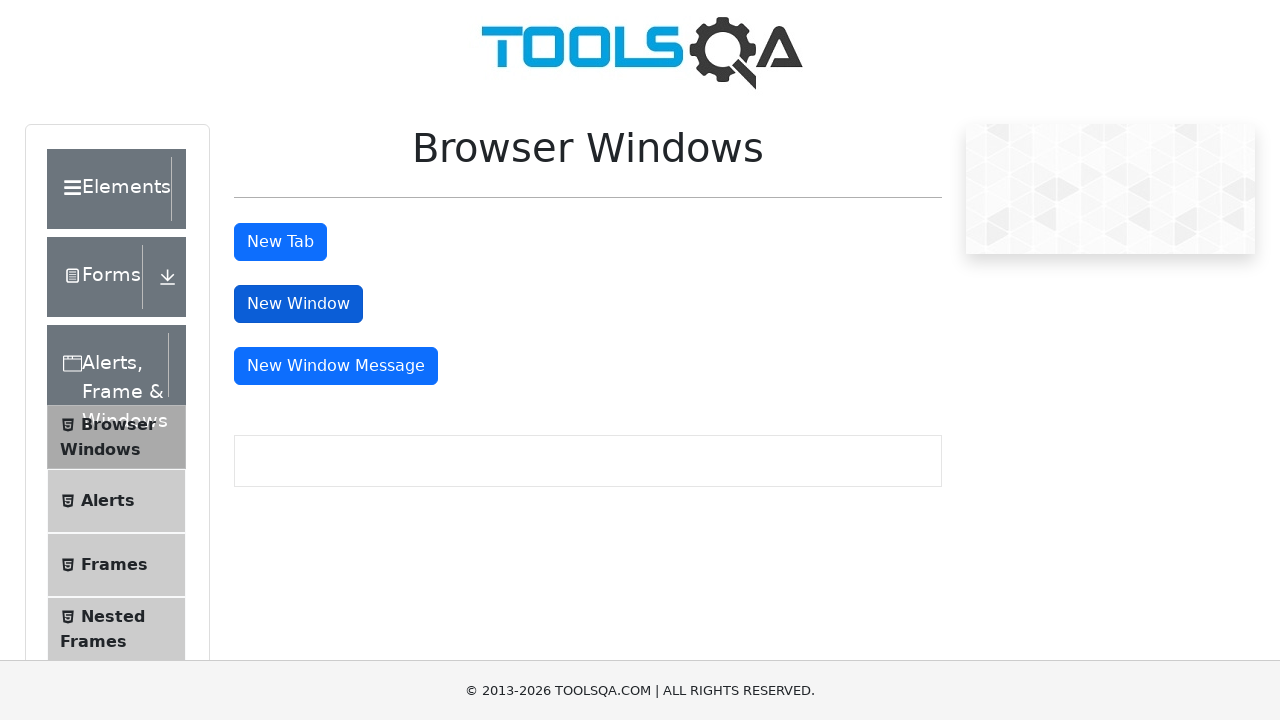

Clicked 'New Tab' button to open new tab at (280, 242) on #tabButton
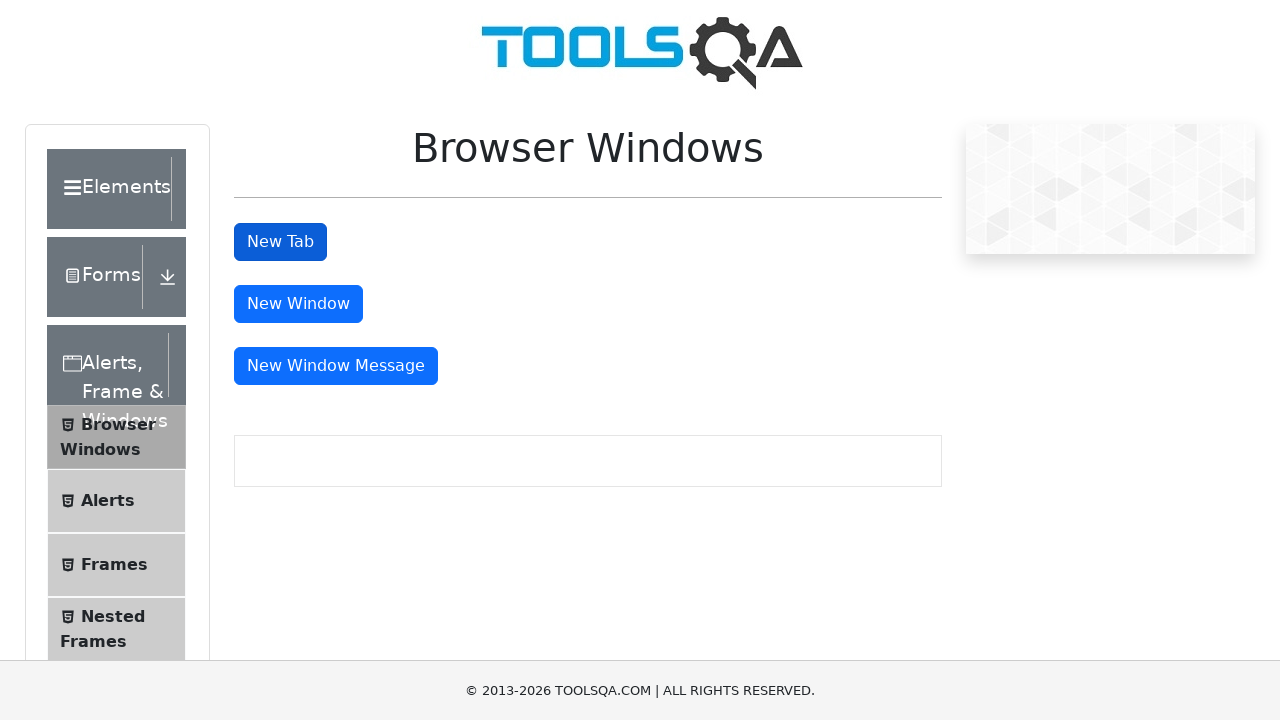

New tab opened and captured
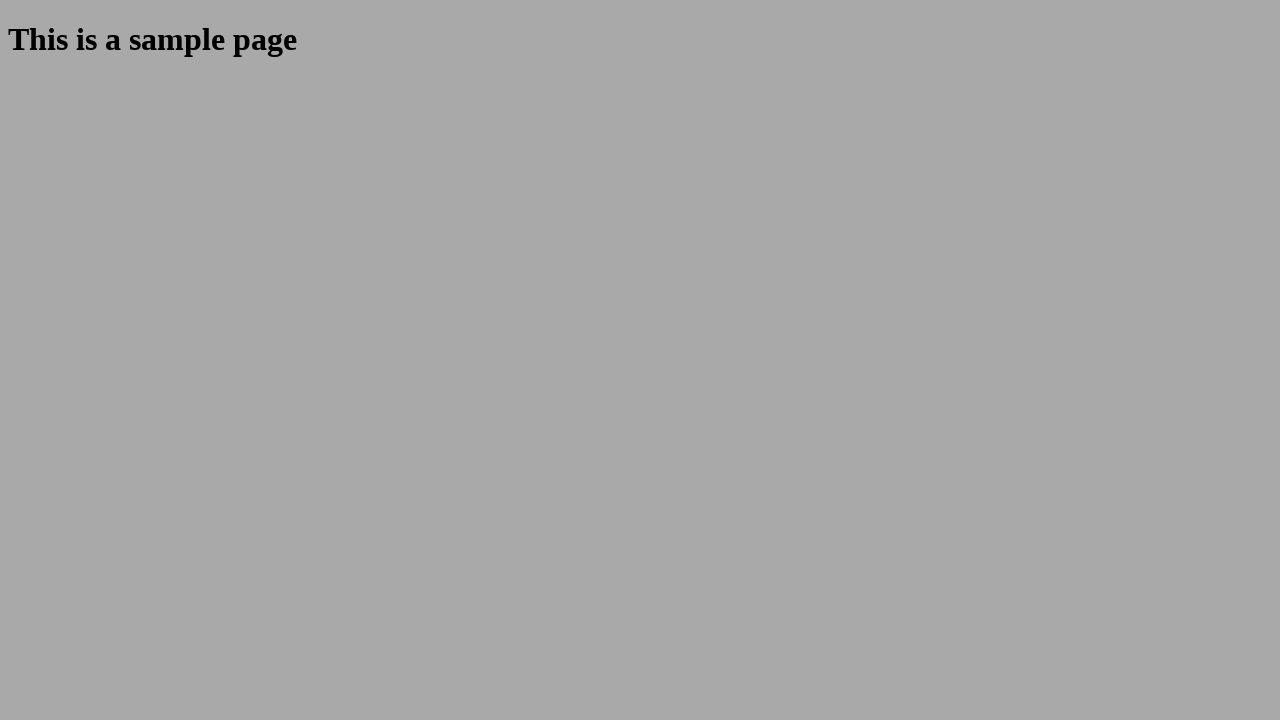

New tab finished loading
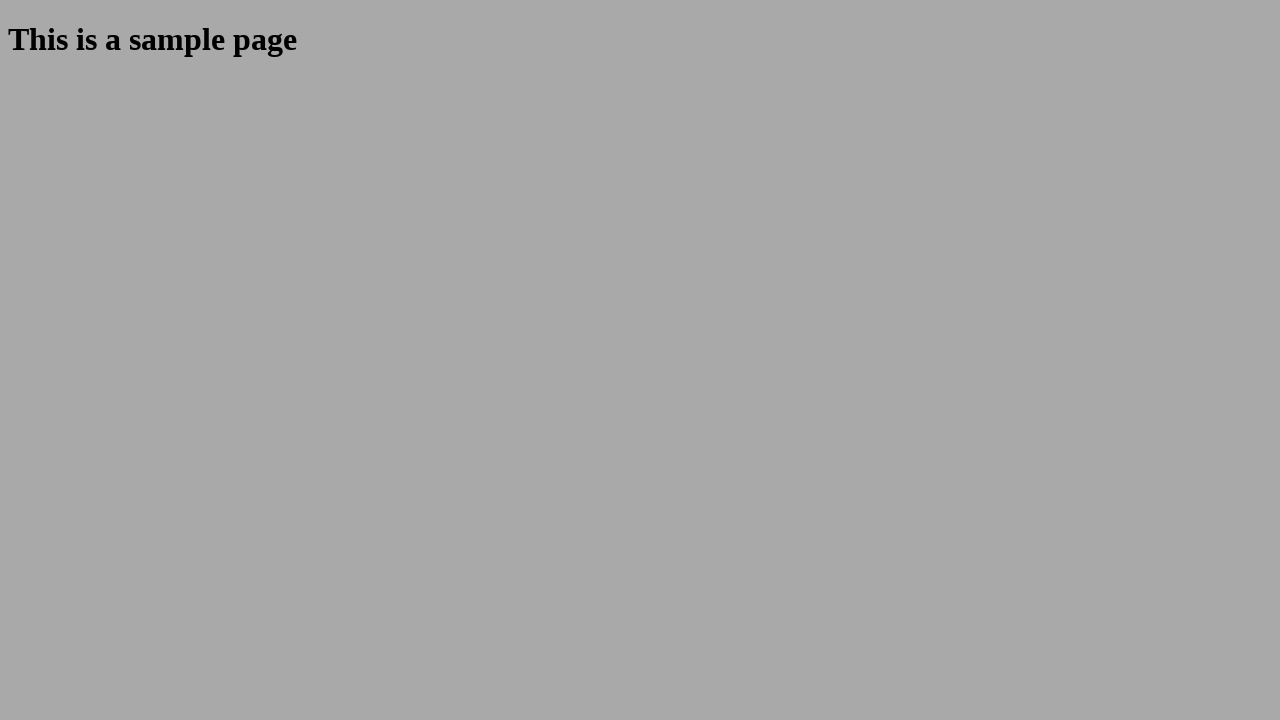

Retrieved text from new tab: 'This is a sample page'
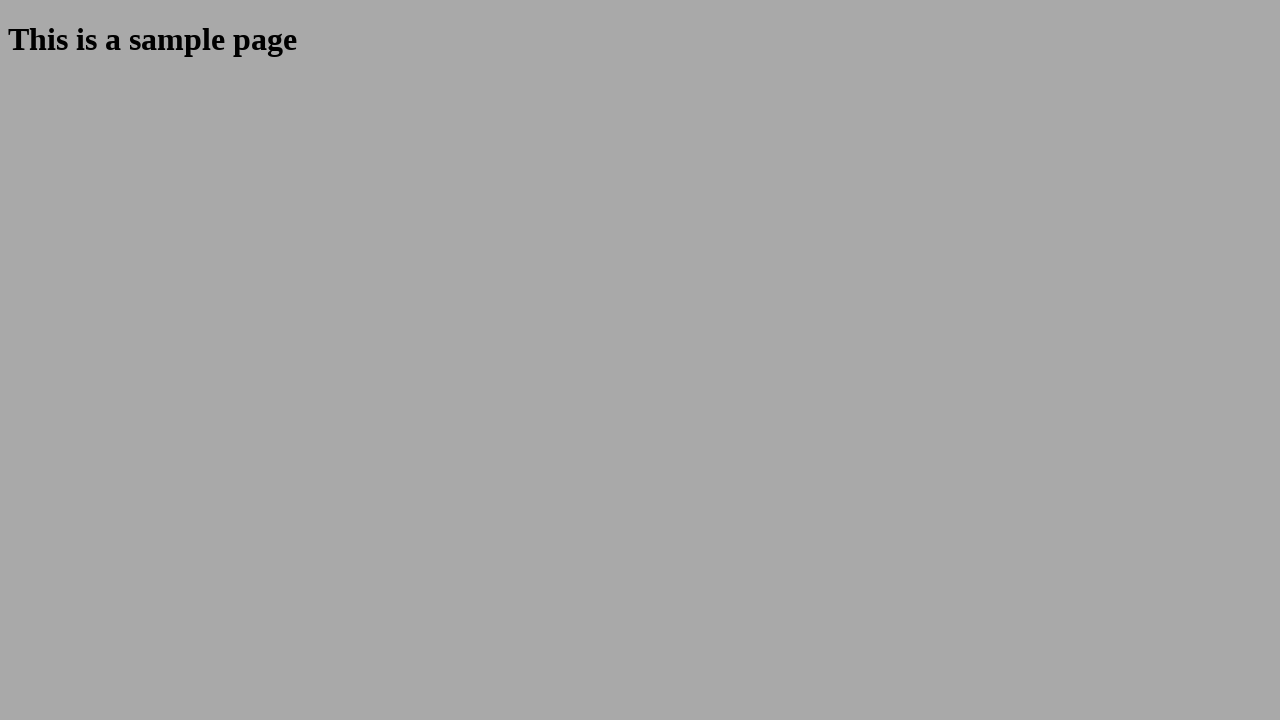

Printed text from new tab to console
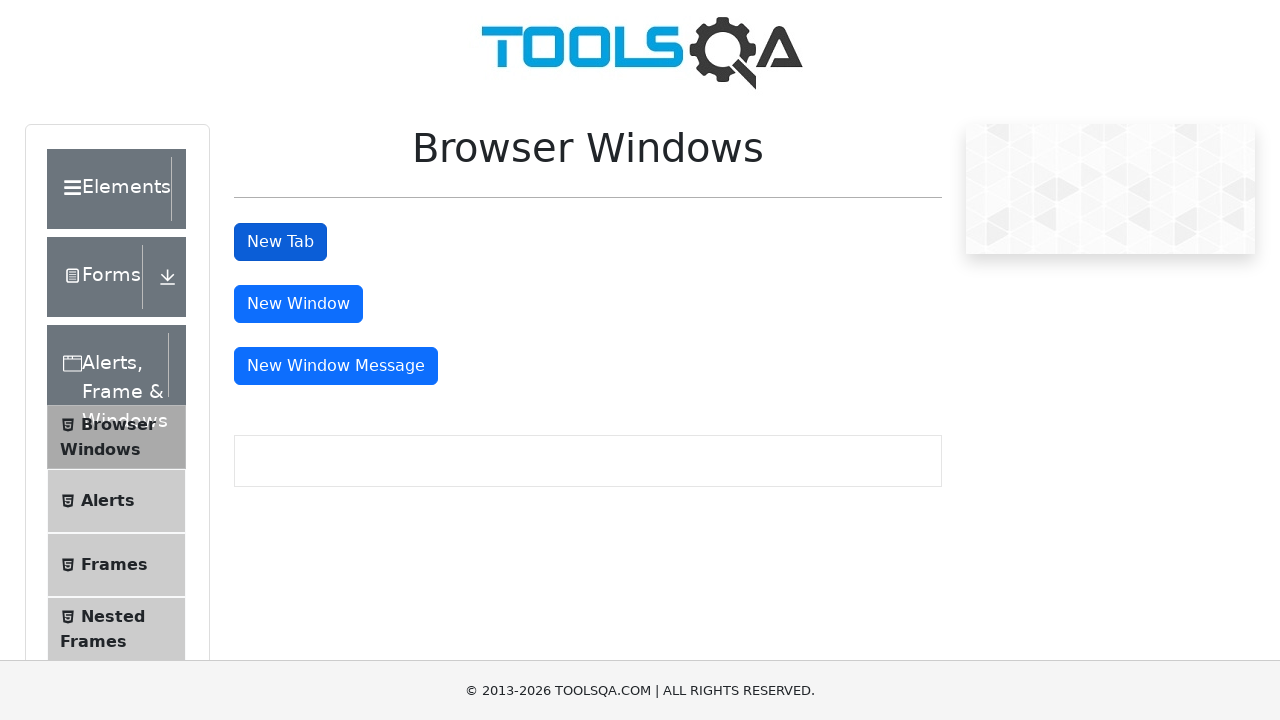

Closed the new tab
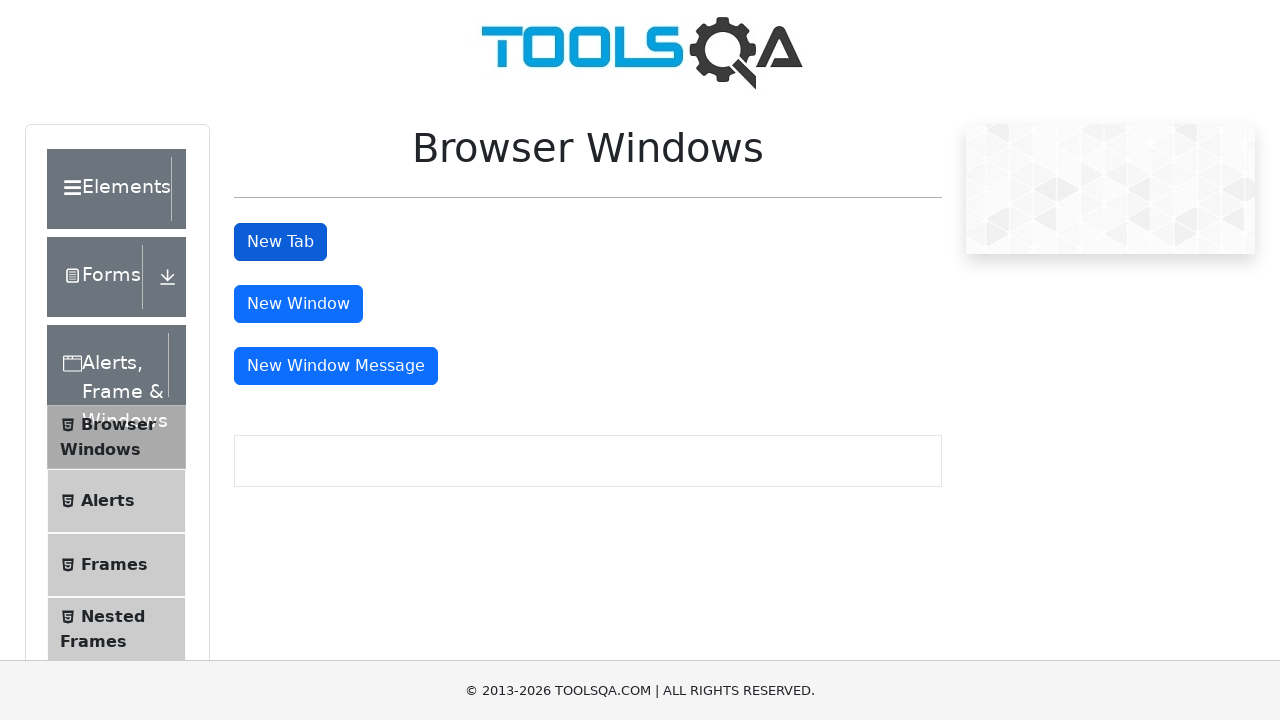

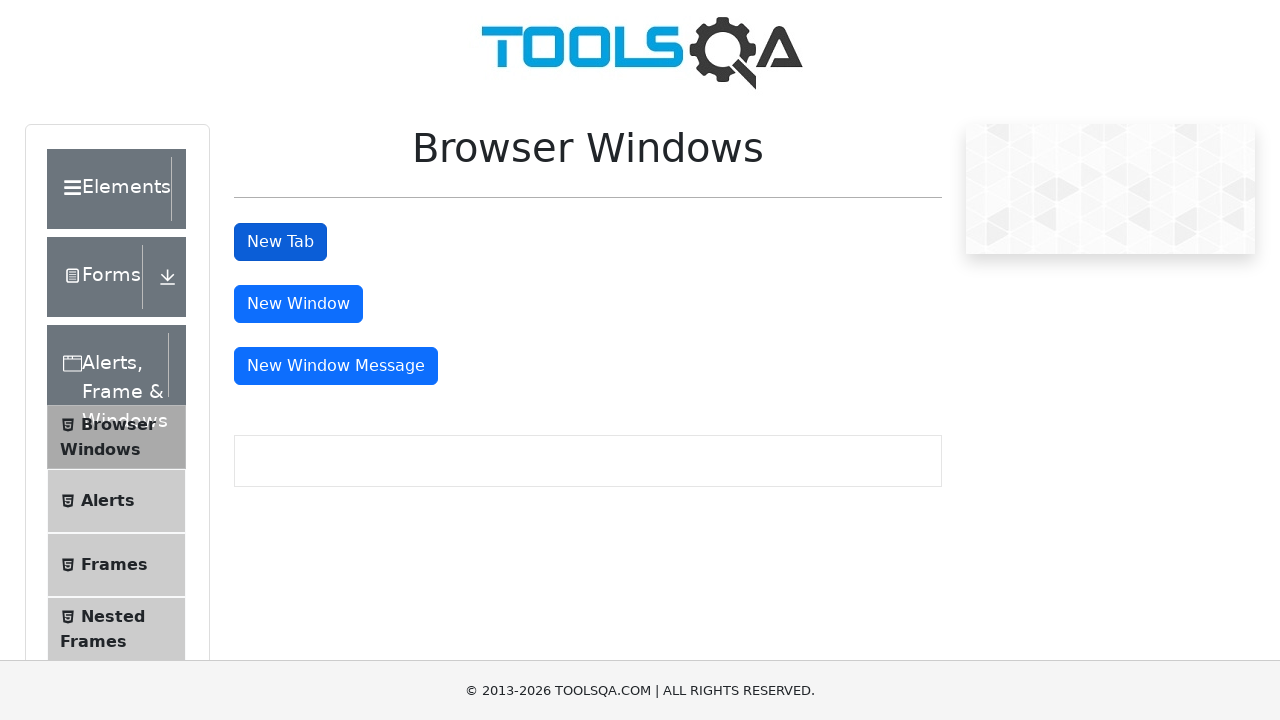